Tests various form elements on a demo blog page including text input fields, checkboxes, radio buttons, dropdown selection, alert handling, and window handling by interacting with each element type.

Starting URL: https://only-testing-blog.blogspot.com/2014/01/textbox.html

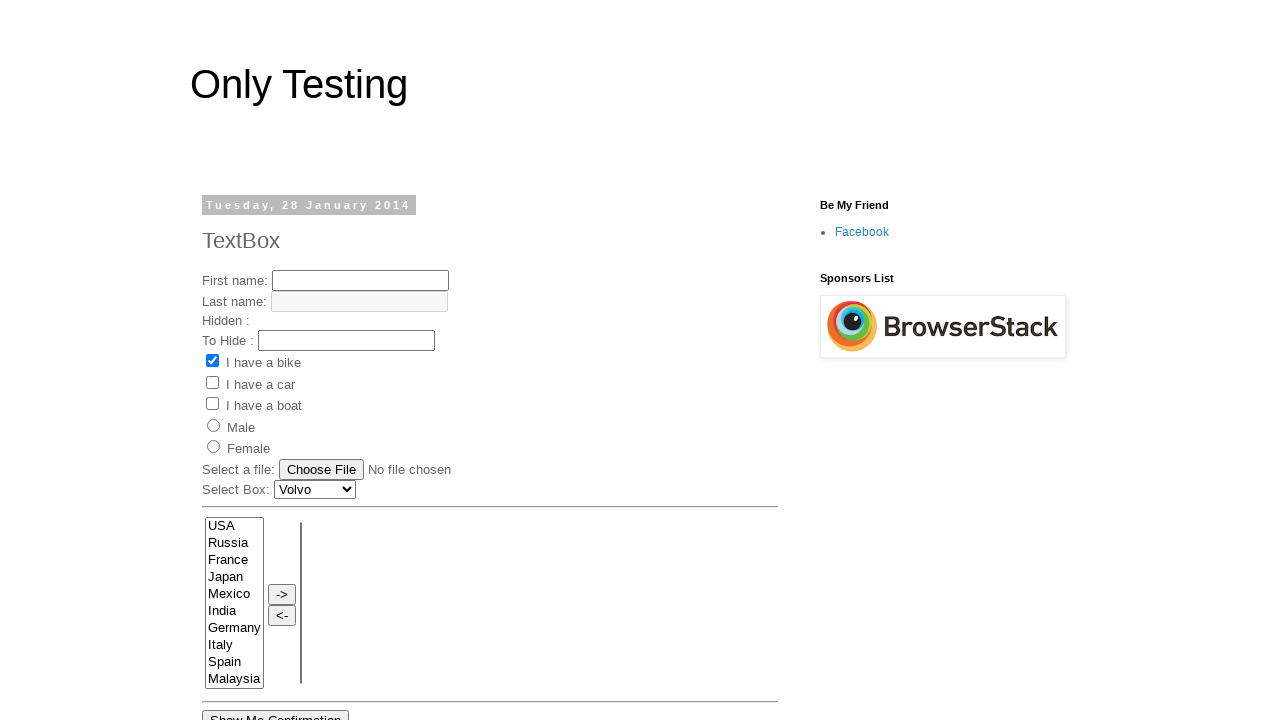

Filled first text box with username 'Anandh' on #text1
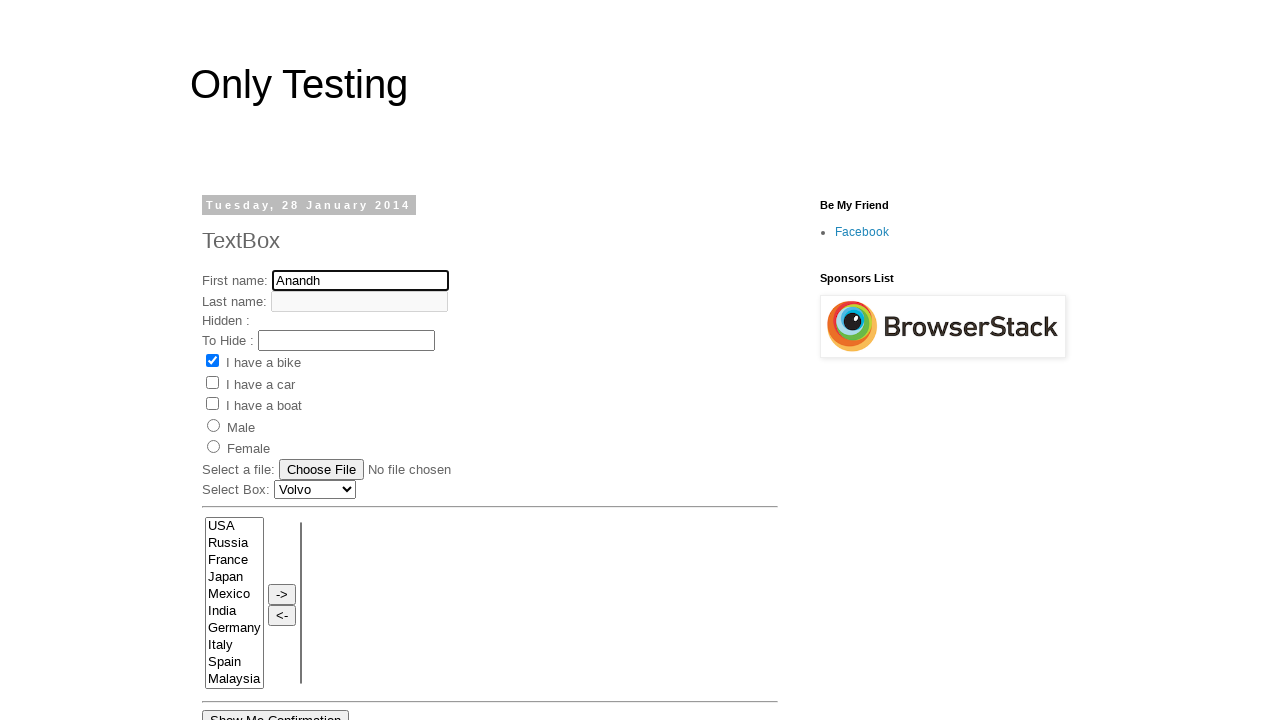

Hidden text field became visible
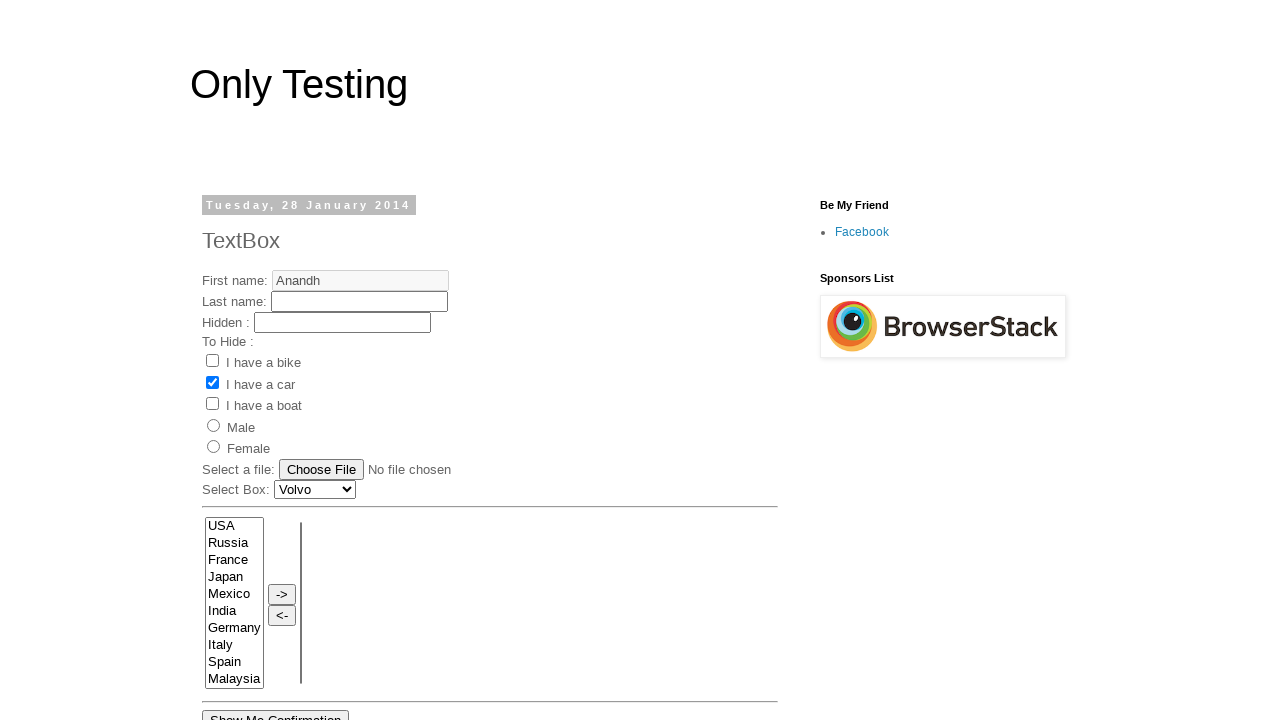

Filled hidden text field with 'Anandh' on #text3
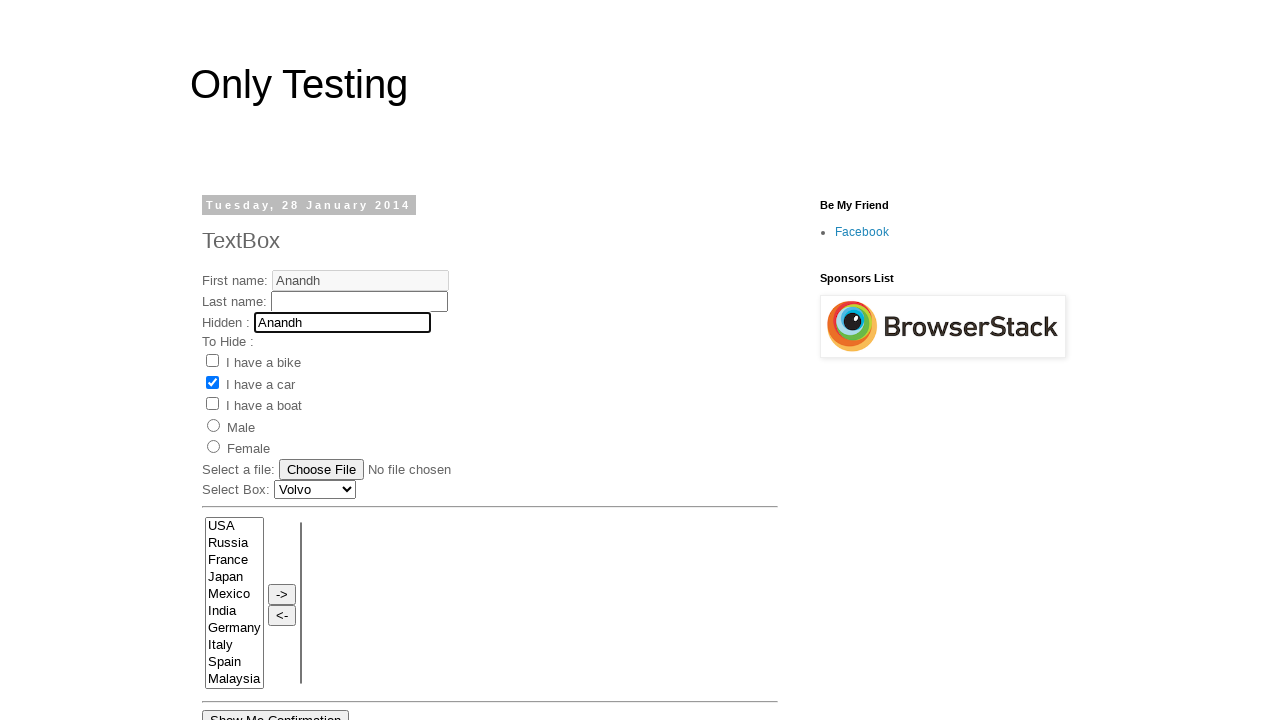

Checked the 'I have a boat' checkbox at (212, 404) on #check3
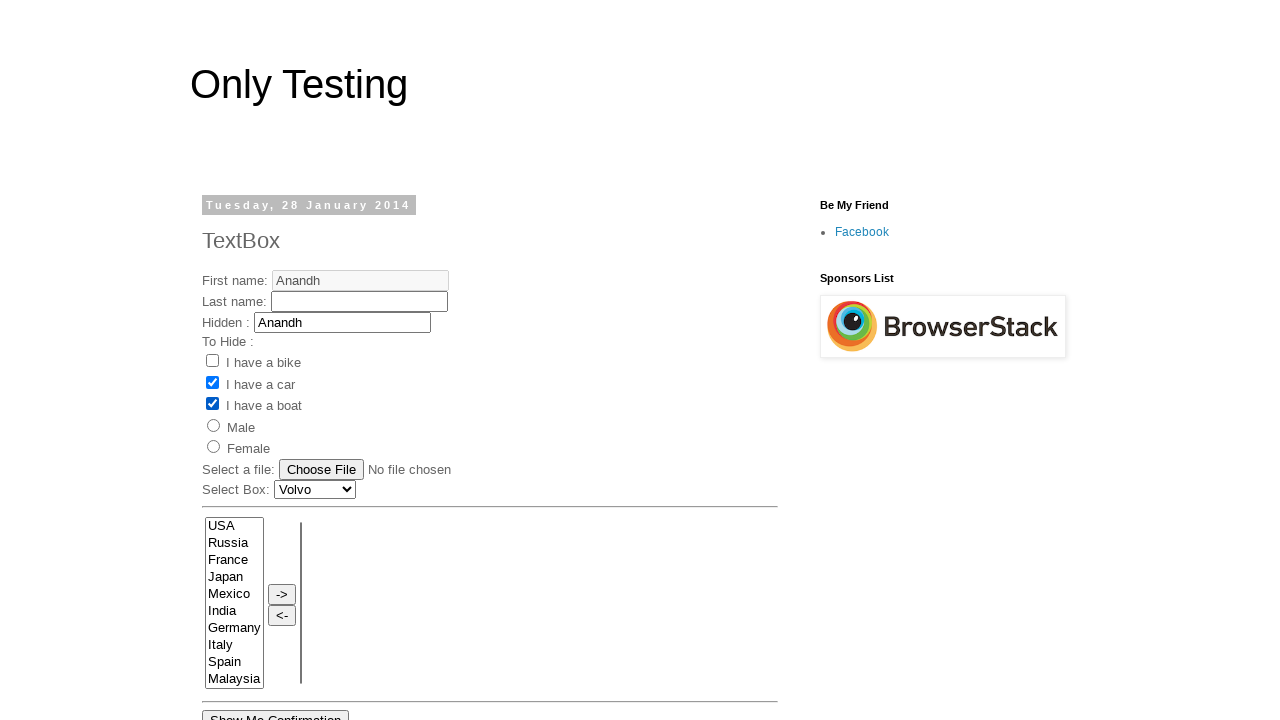

Selected female radio button at (214, 447) on #radio2
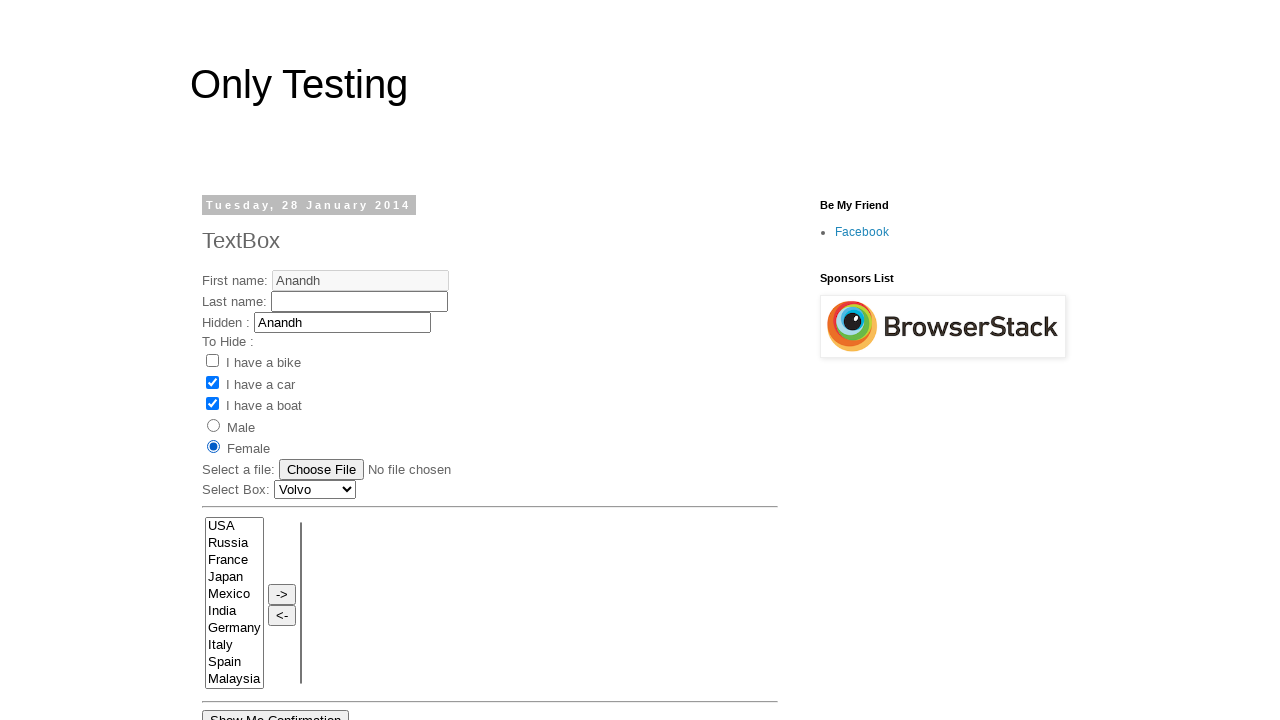

Selected 'Audi' from car dropdown list on #Carlist
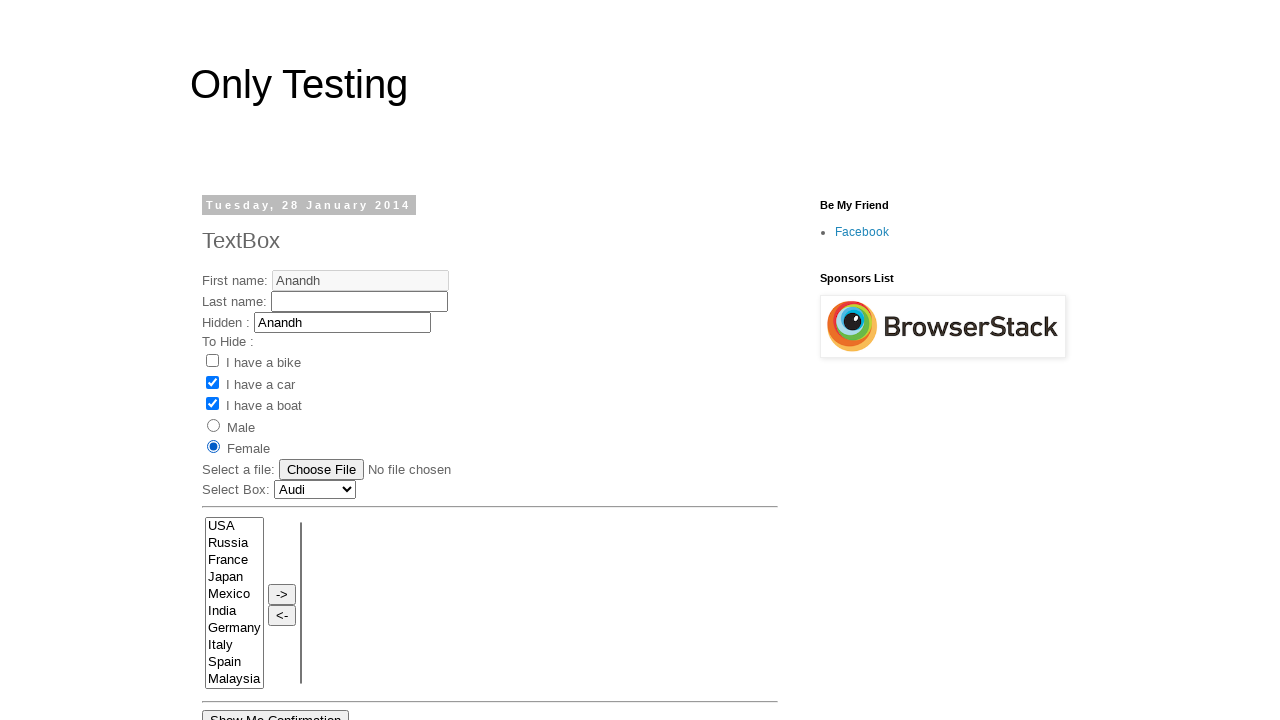

Clicked 'Show Me Alert' button at (252, 360) on input[value='Show Me Alert']
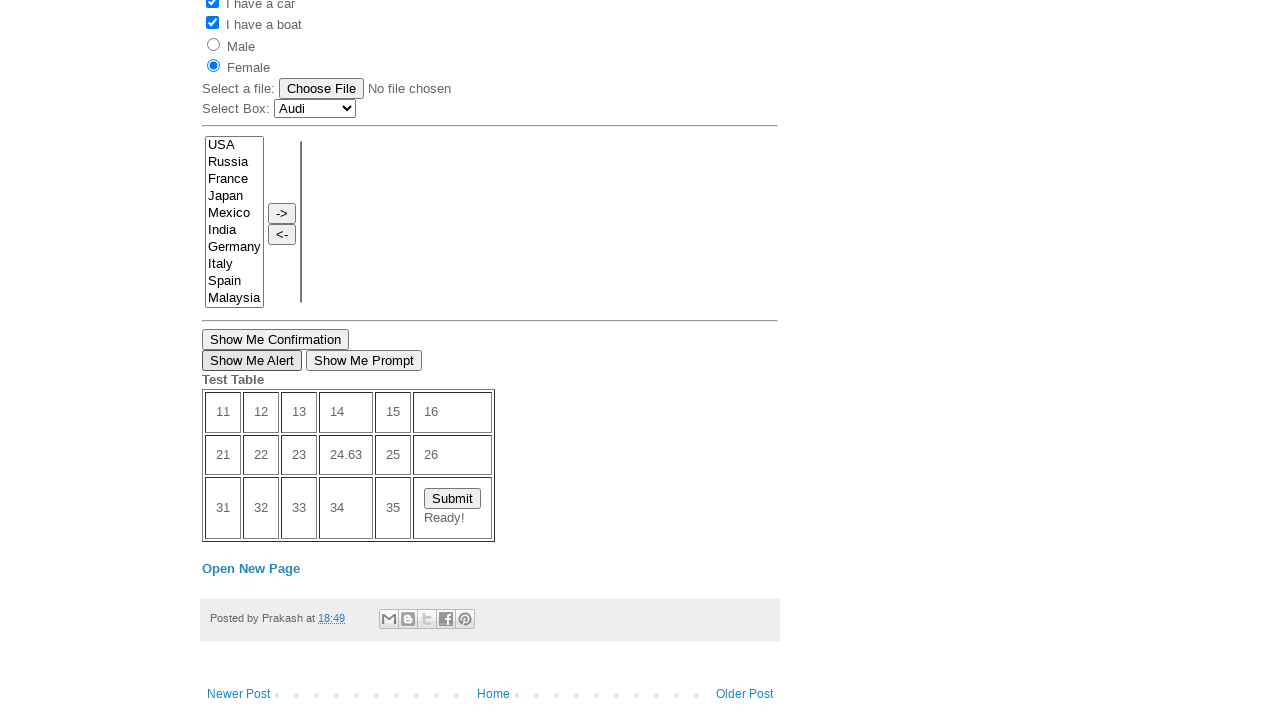

Set up dialog handler to accept alerts
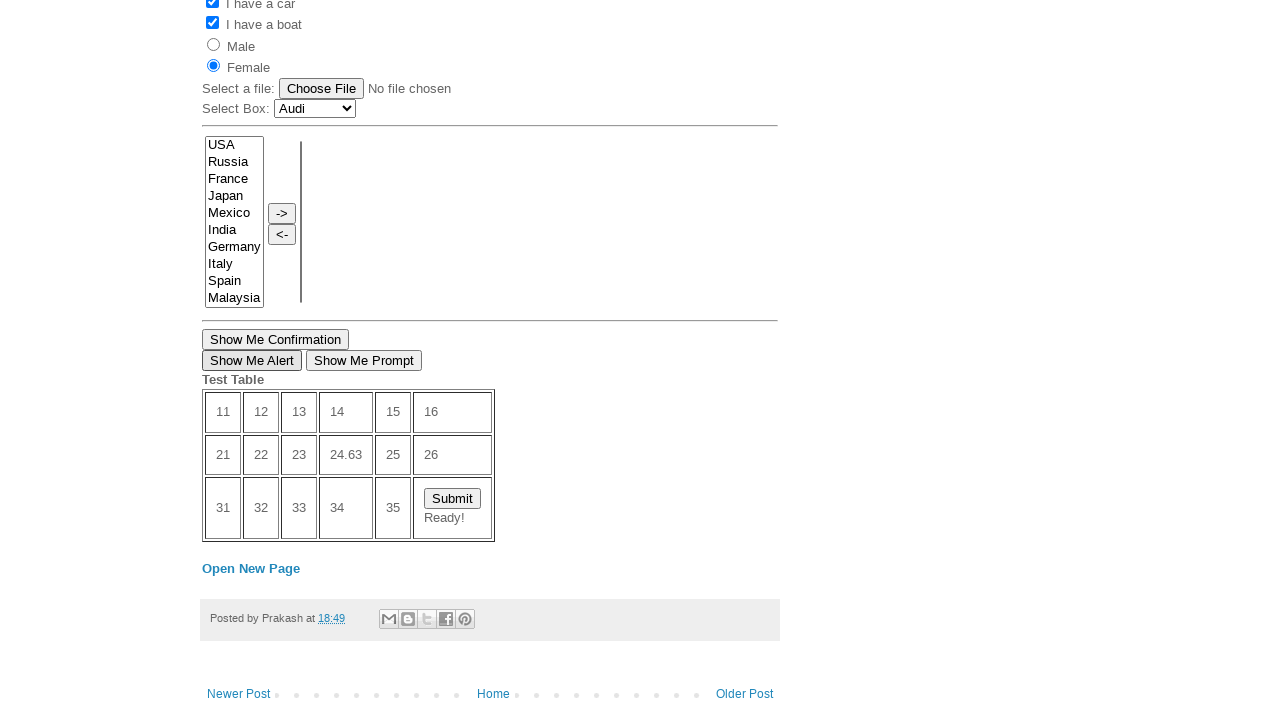

Clicked 'Open New Page' link at (251, 569) on text=Open New Page
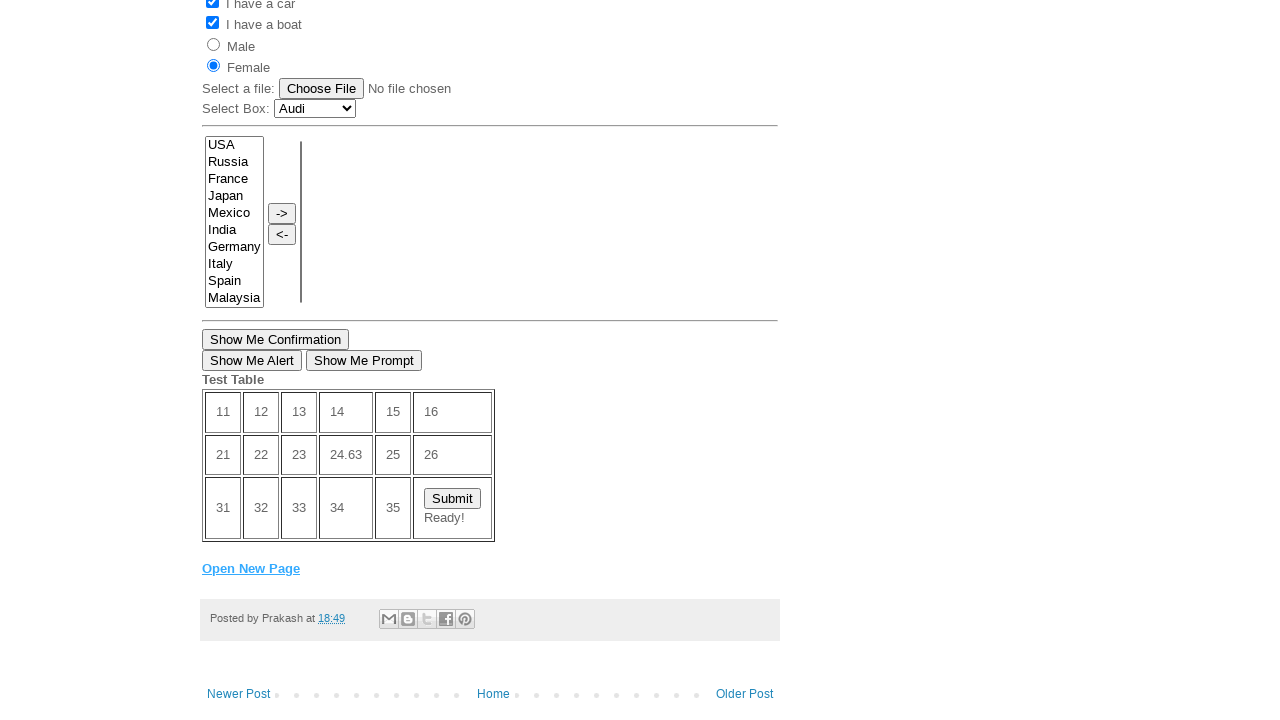

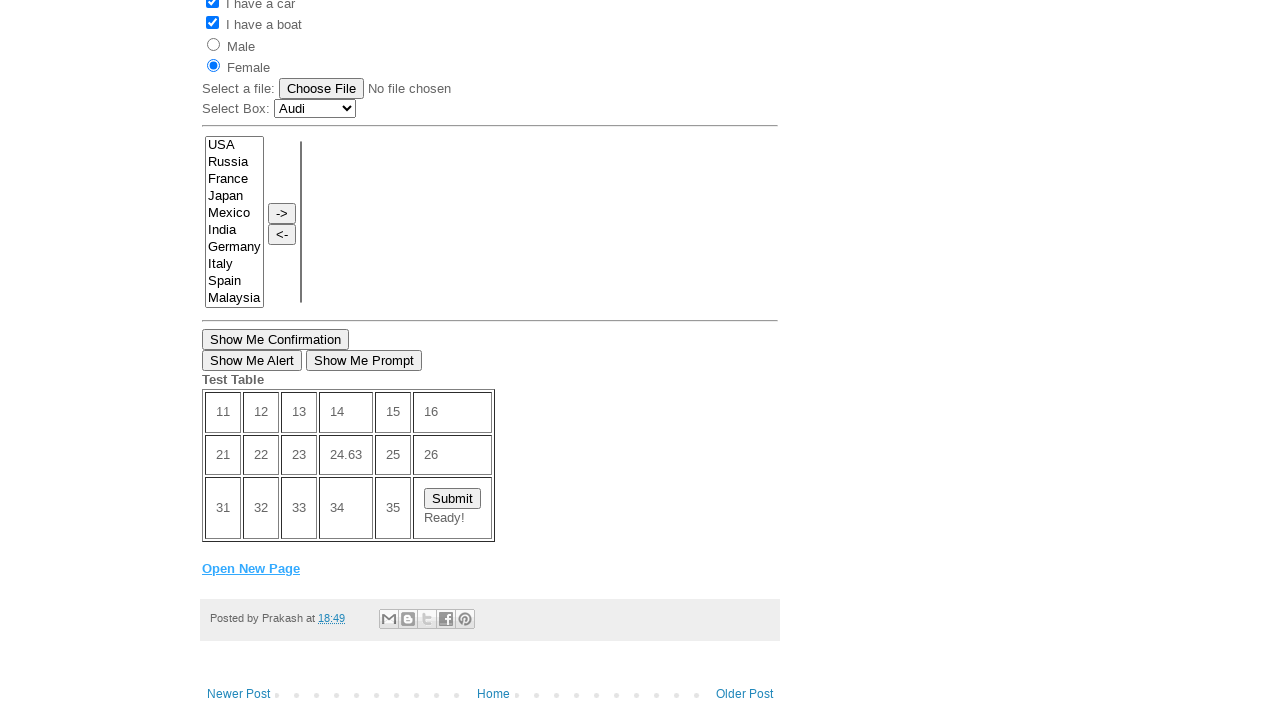